Waits until paragraph elements containing 'dev magic' text become visible on the page

Starting URL: https://kristinek.github.io/site/examples/sync

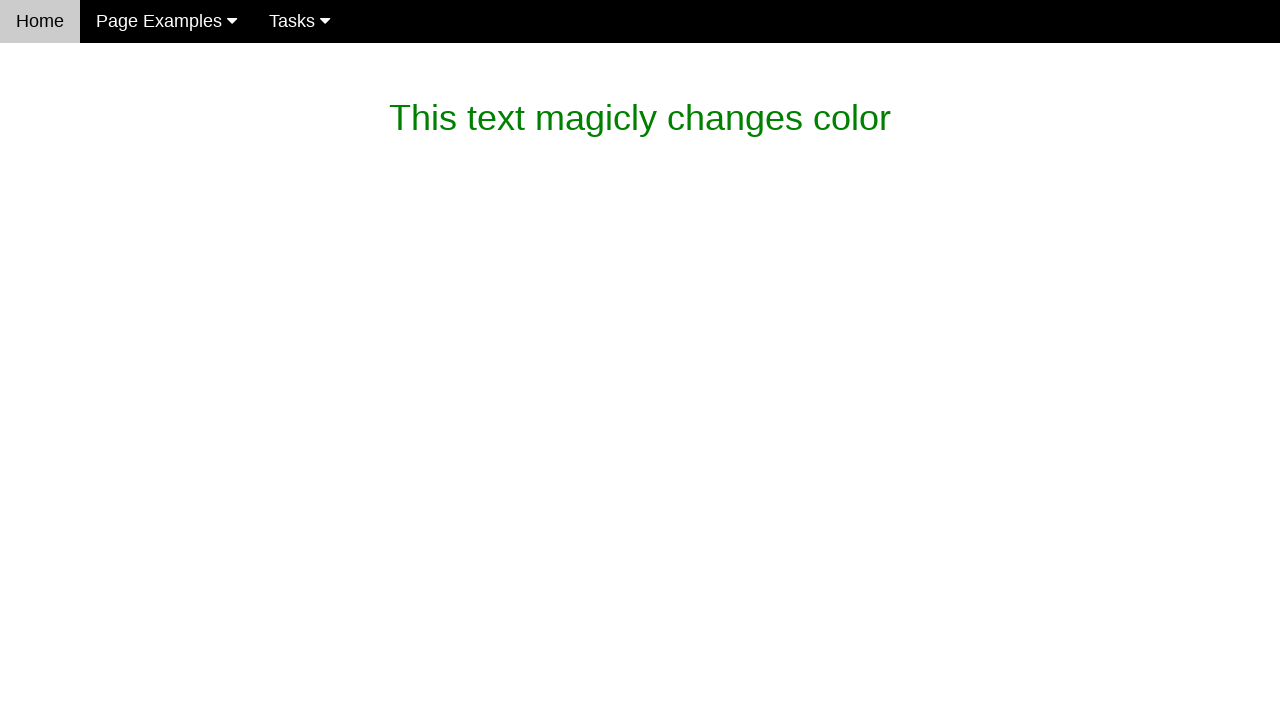

Navigated to the sync examples page
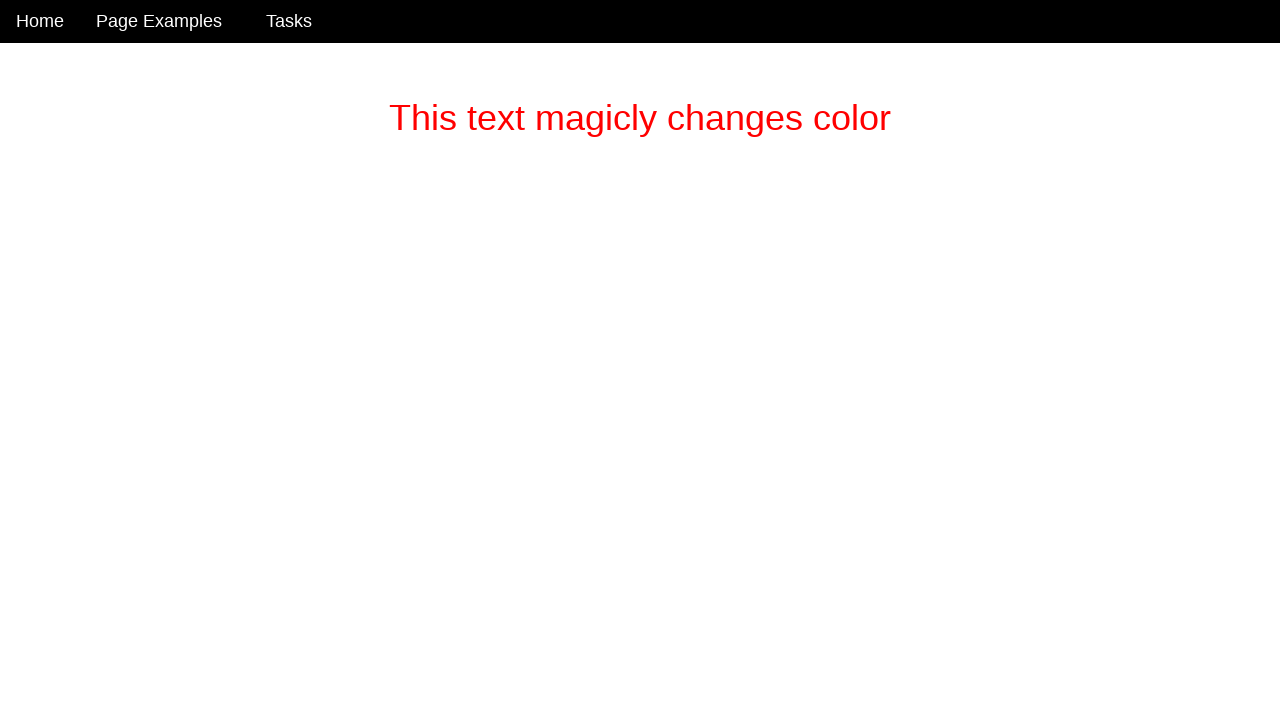

Waited for paragraph containing 'dev magic' text to become visible
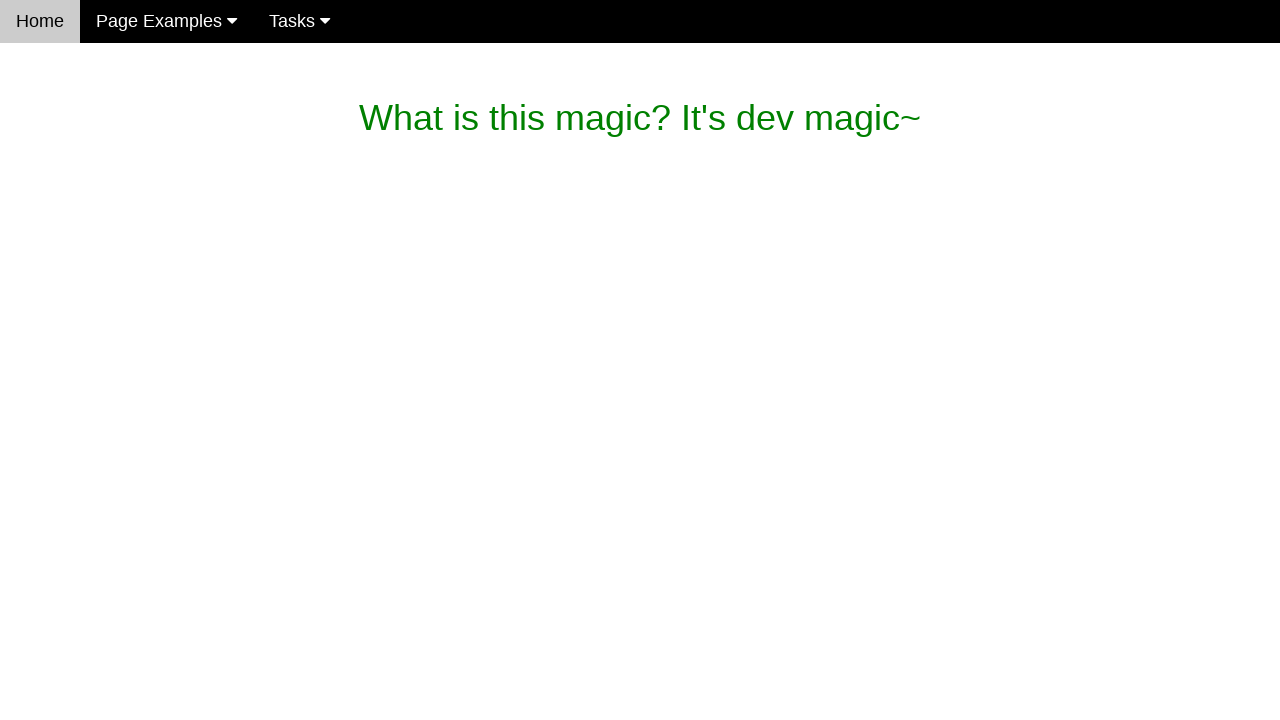

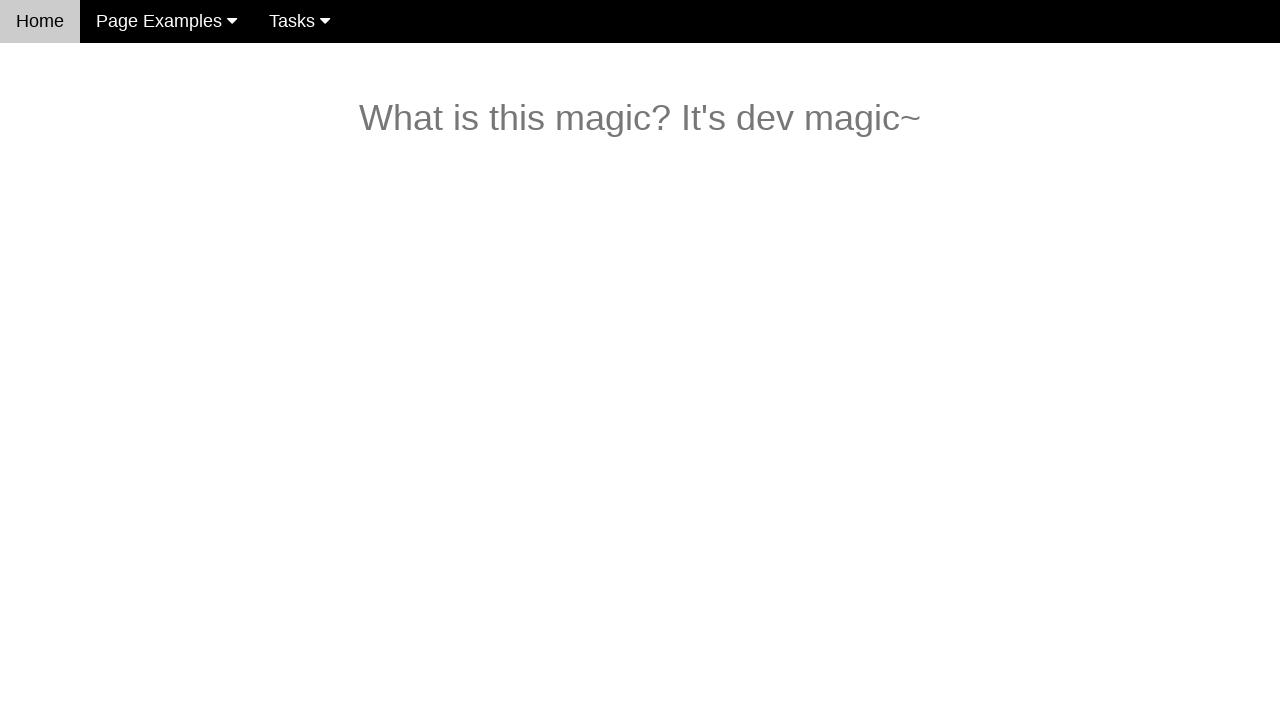